Tests the add/remove elements functionality by clicking the add button, verifying the delete button appears, then clicking delete and verifying the page heading is still visible

Starting URL: https://the-internet.herokuapp.com/add_remove_elements/

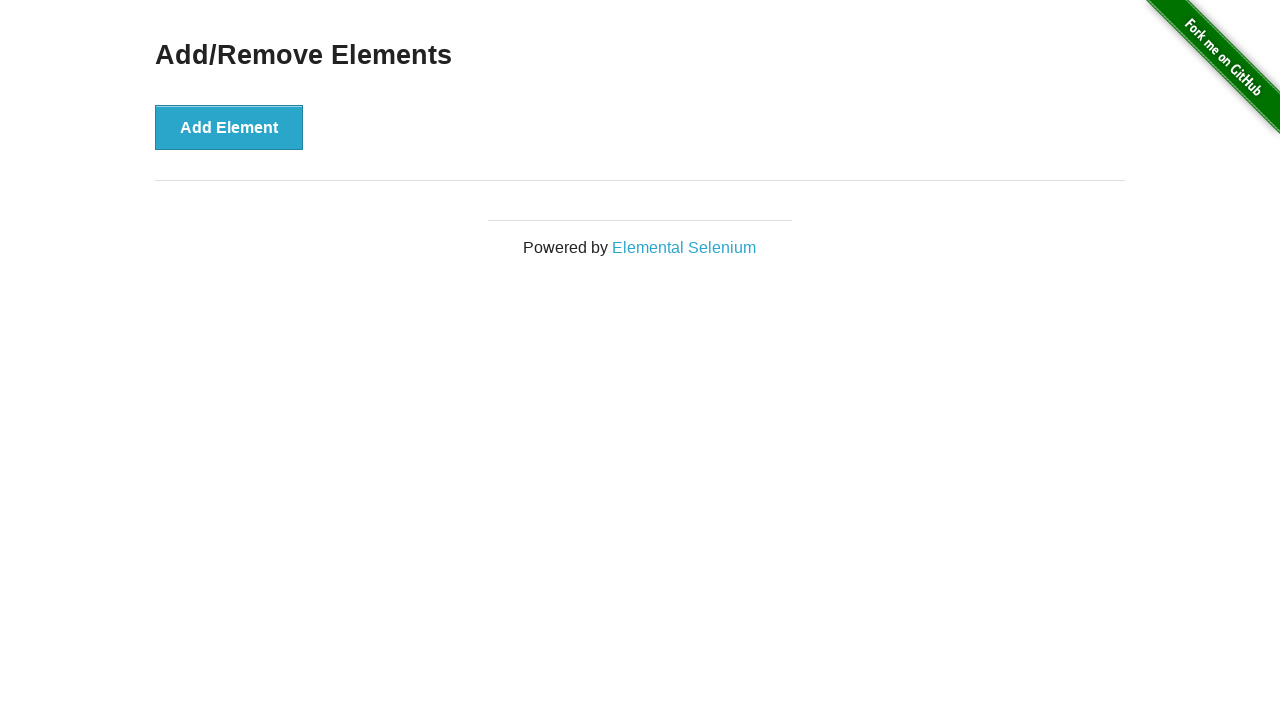

Clicked the Add Element button at (229, 127) on button[onclick='addElement()']
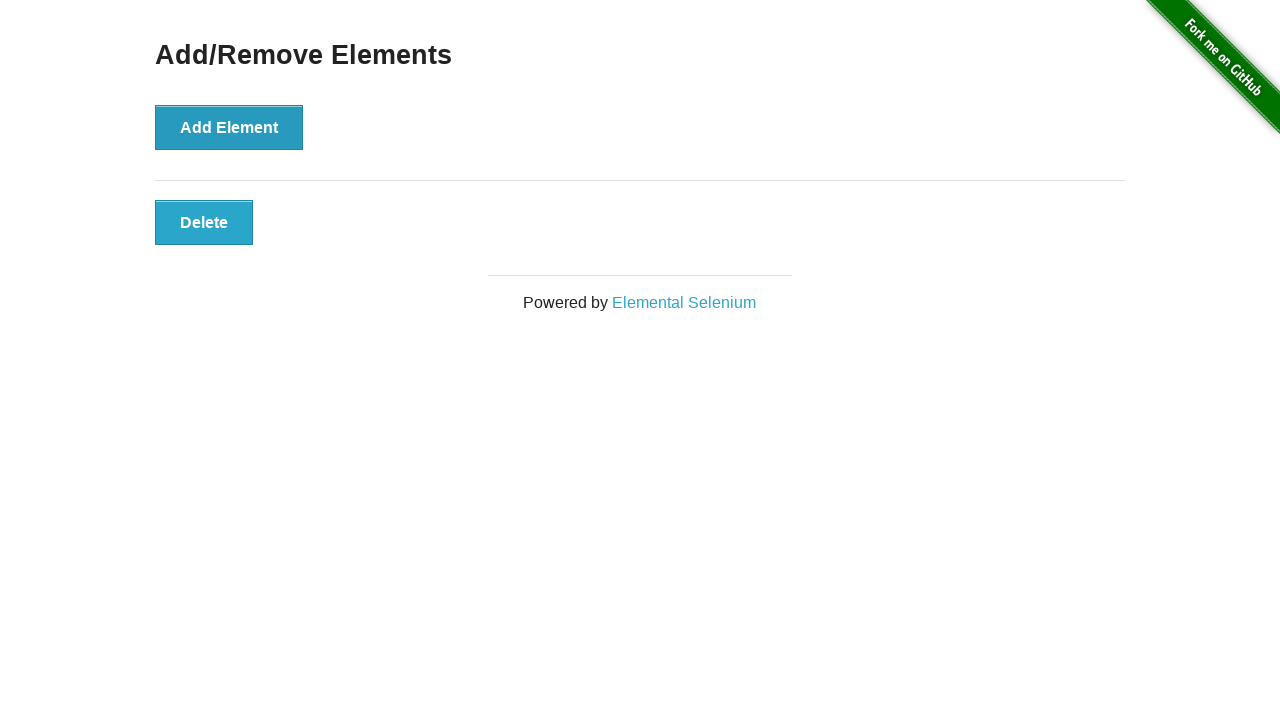

Delete button appeared after adding element
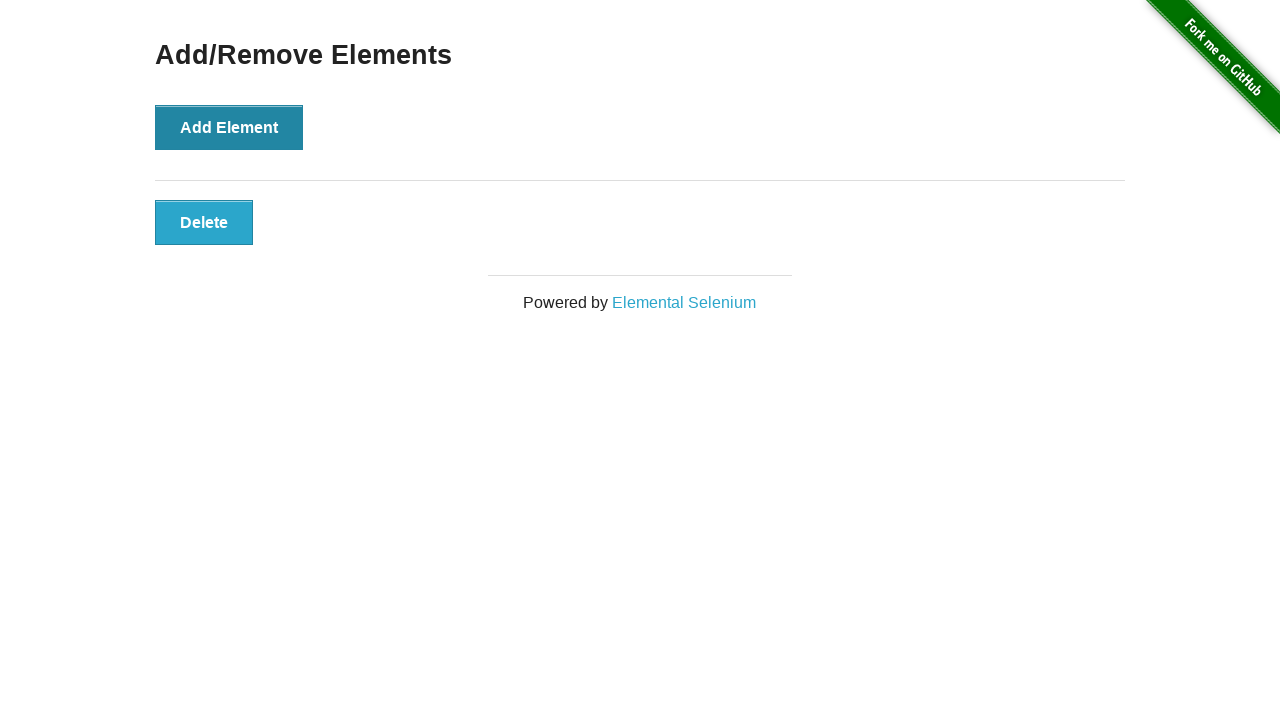

Clicked the Delete button to remove the added element at (204, 222) on button.added-manually
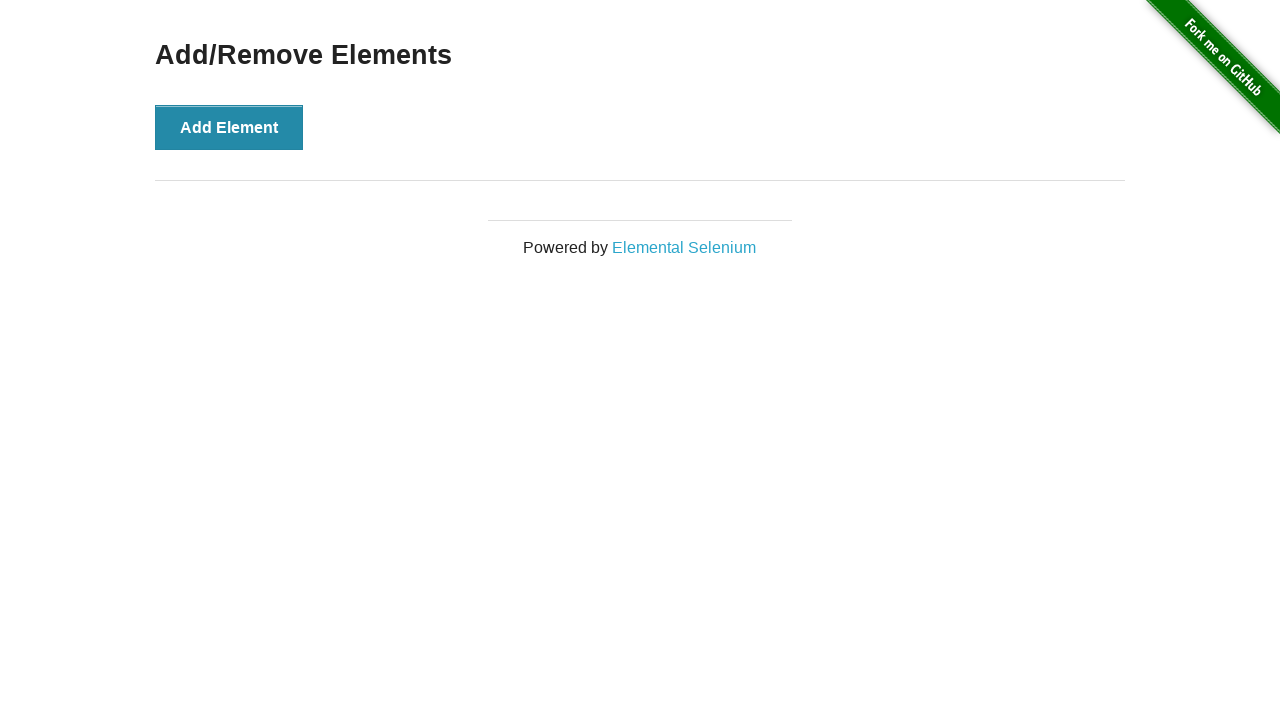

Verified page heading is still visible after deletion
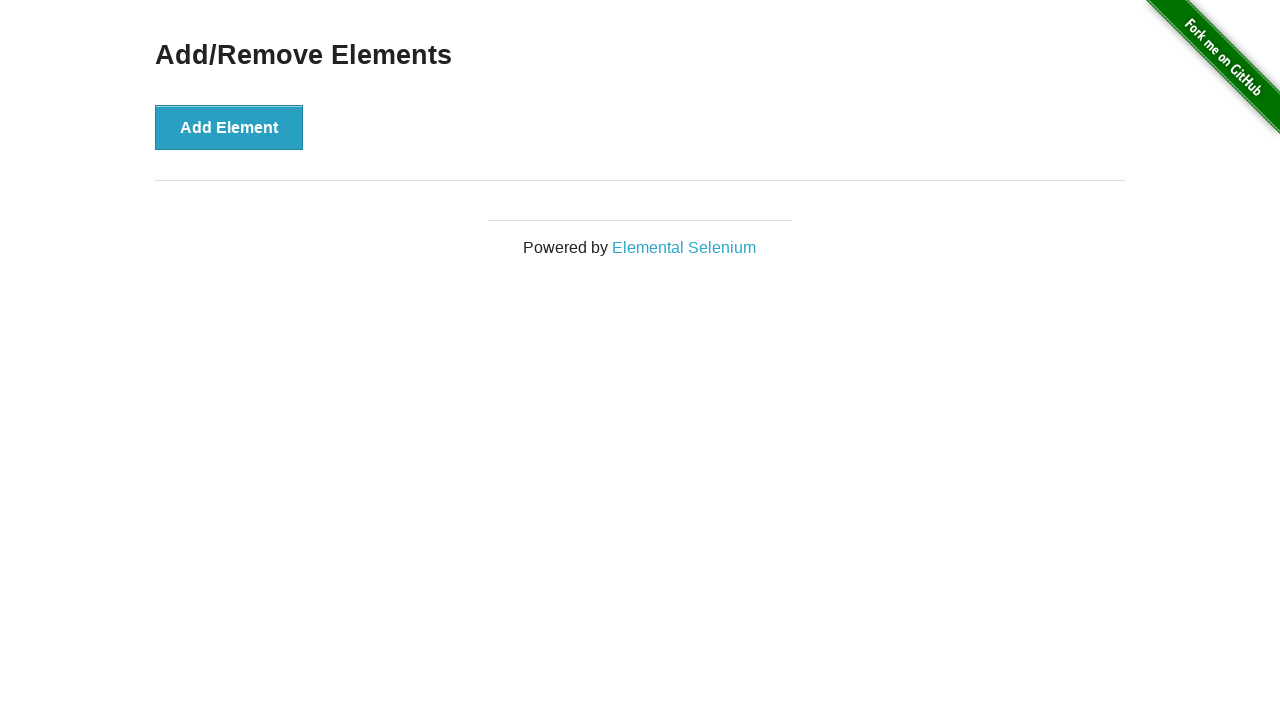

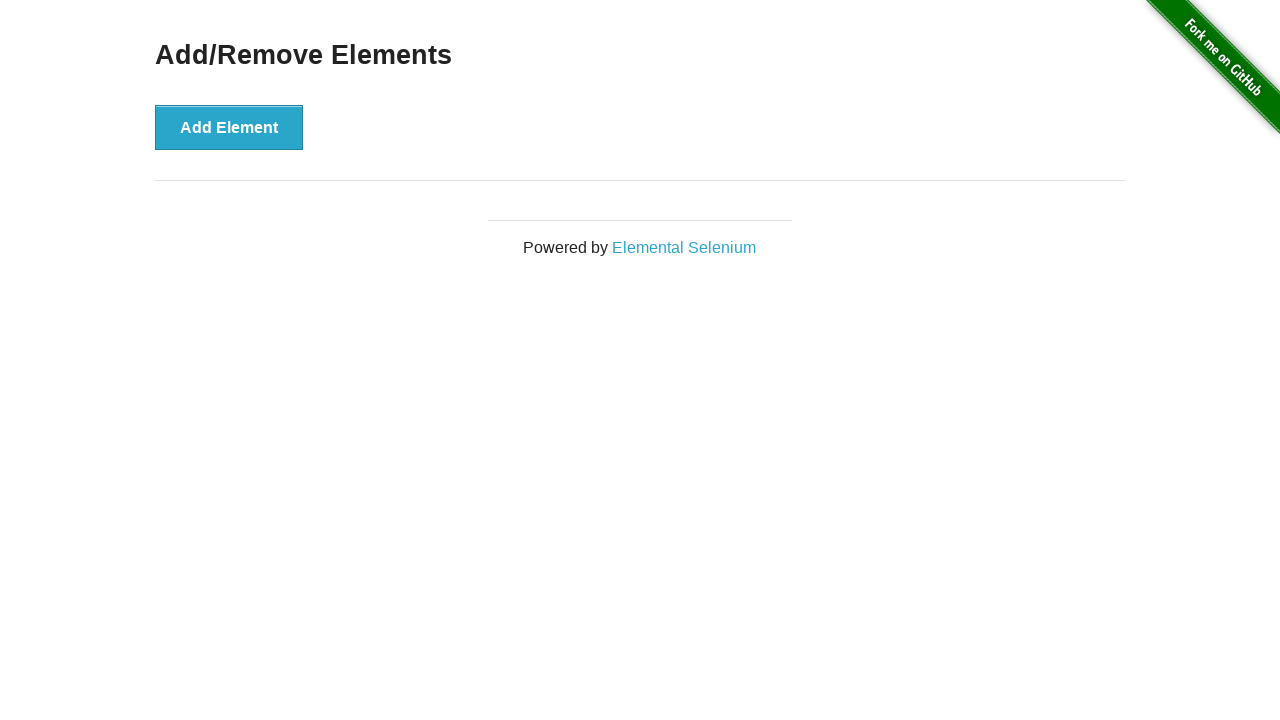